Tests clicking on a link element using tag name selector on a locator practice page

Starting URL: https://tech-training-qacircle.github.io/locator-practice/src/locatorPractice.html

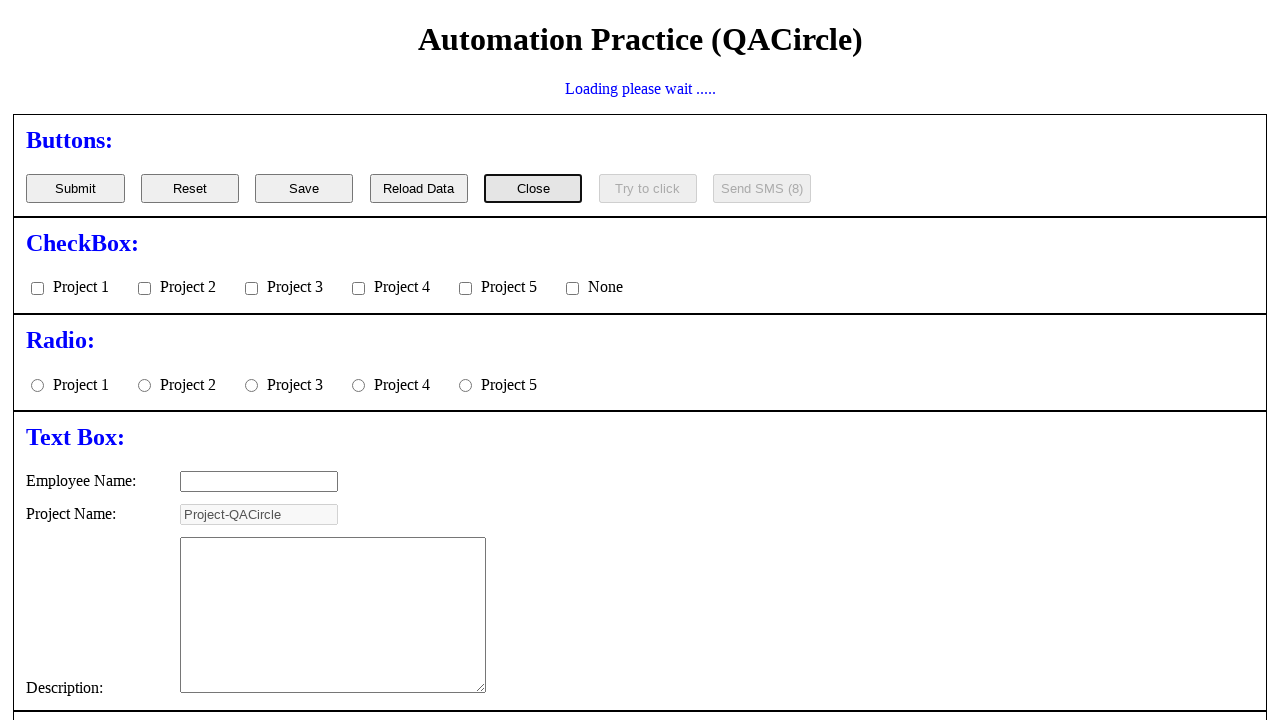

Navigated to locator practice page
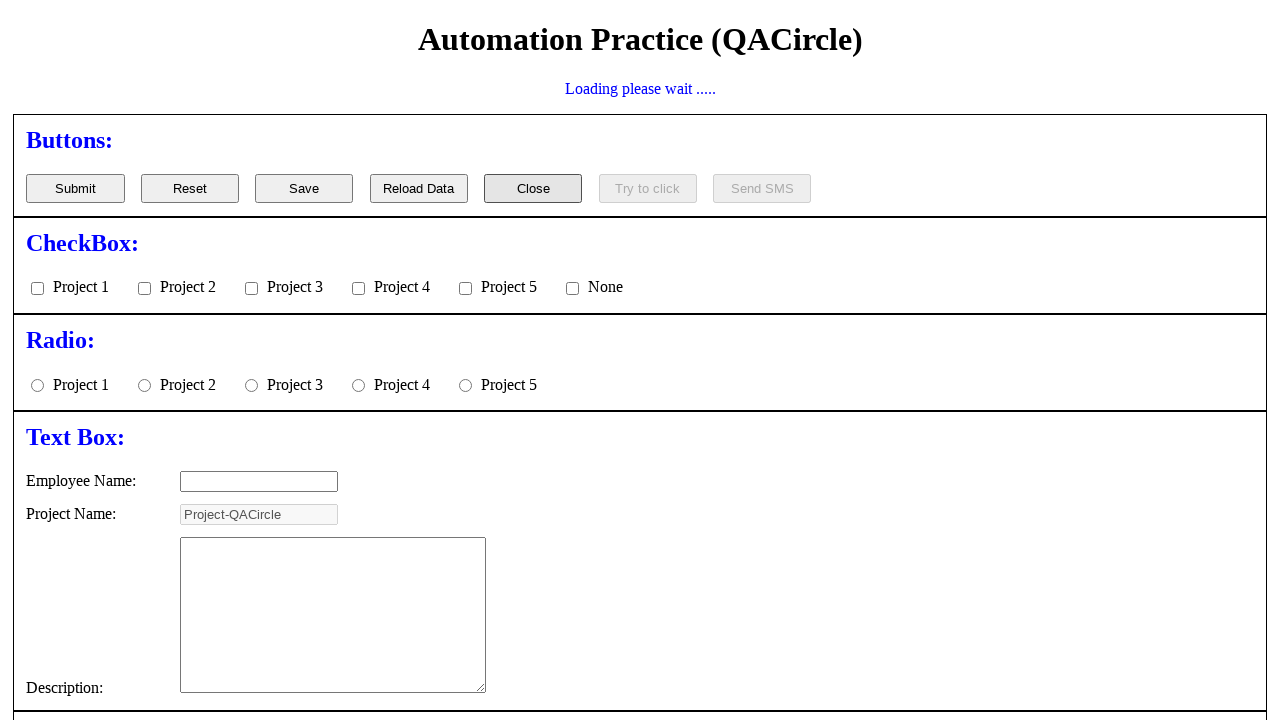

Clicked the first link element on the page using tag name selector at (59, 361) on a
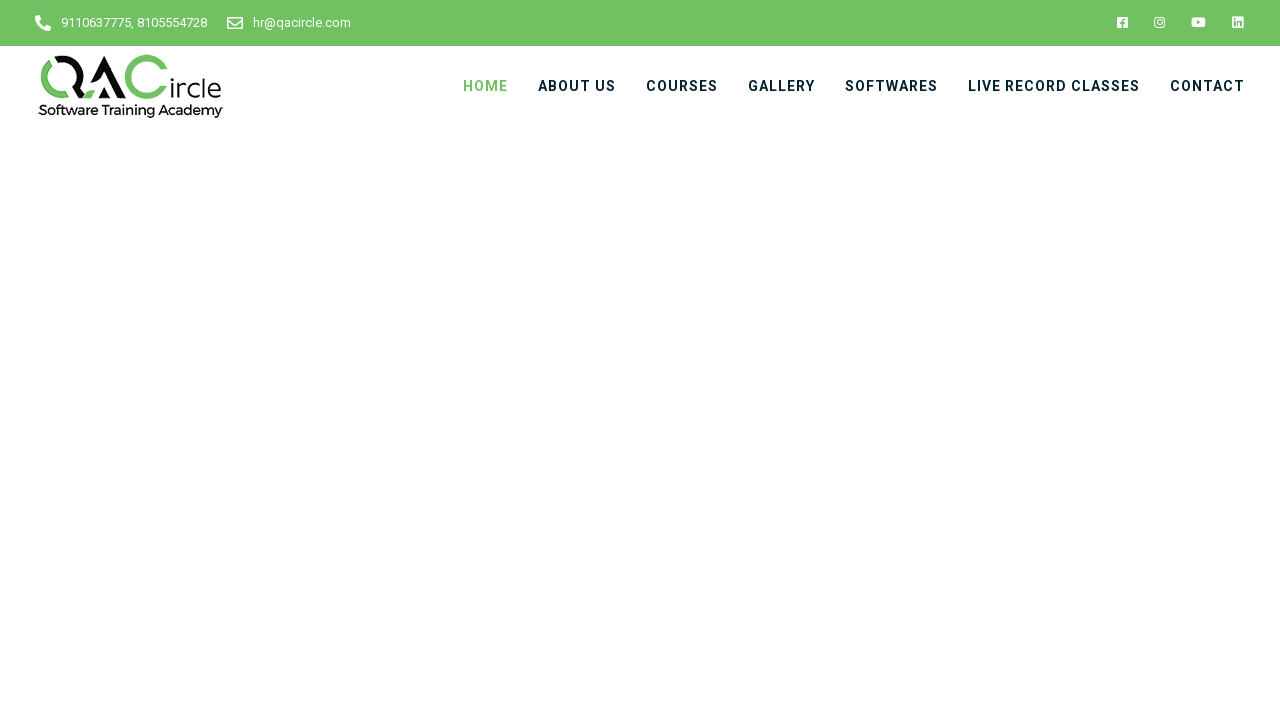

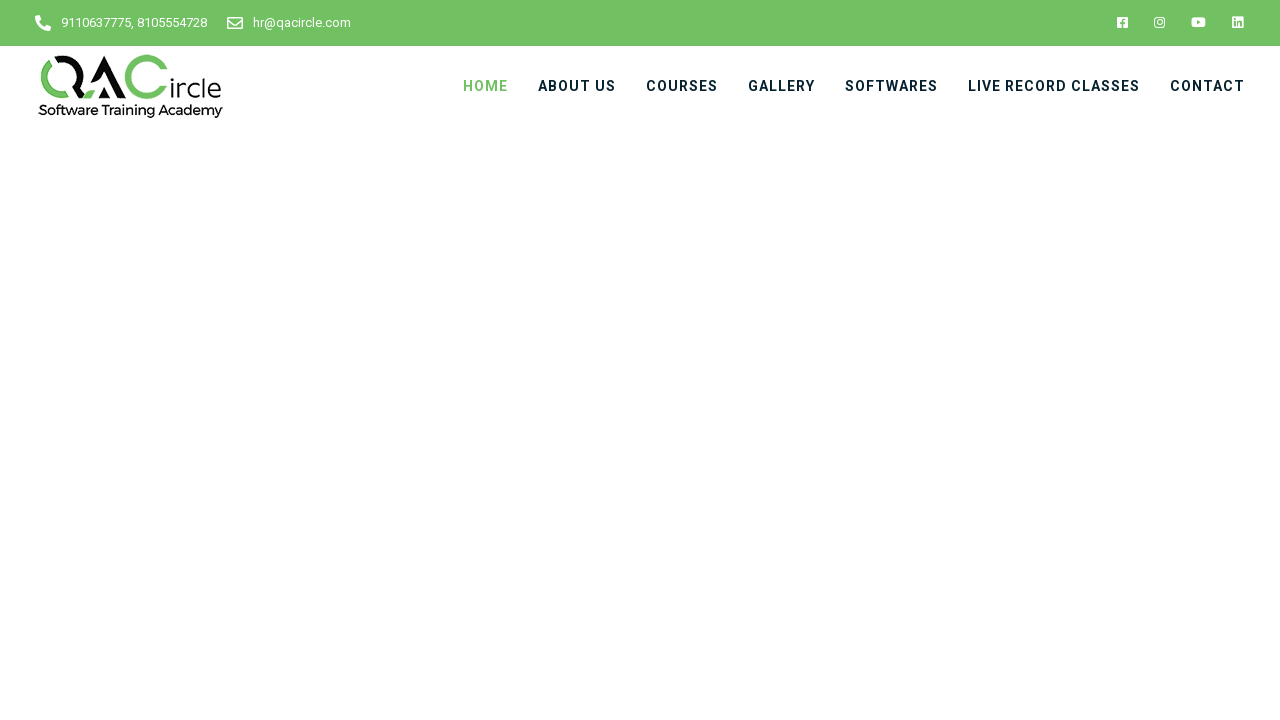